Navigates to DuckDuckGo search engine and verifies the search input element exists by locating it via its ID

Starting URL: https://duckduckgo.com/

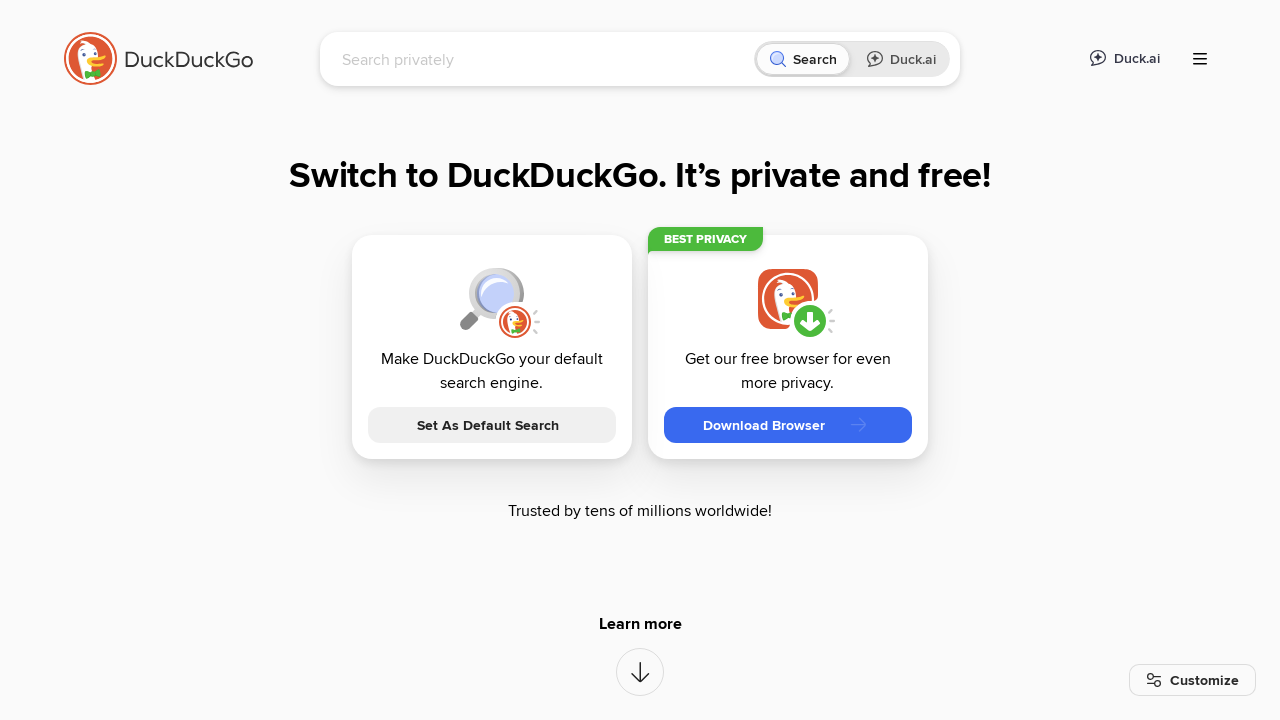

Located search input element by ID 'searchbox_input'
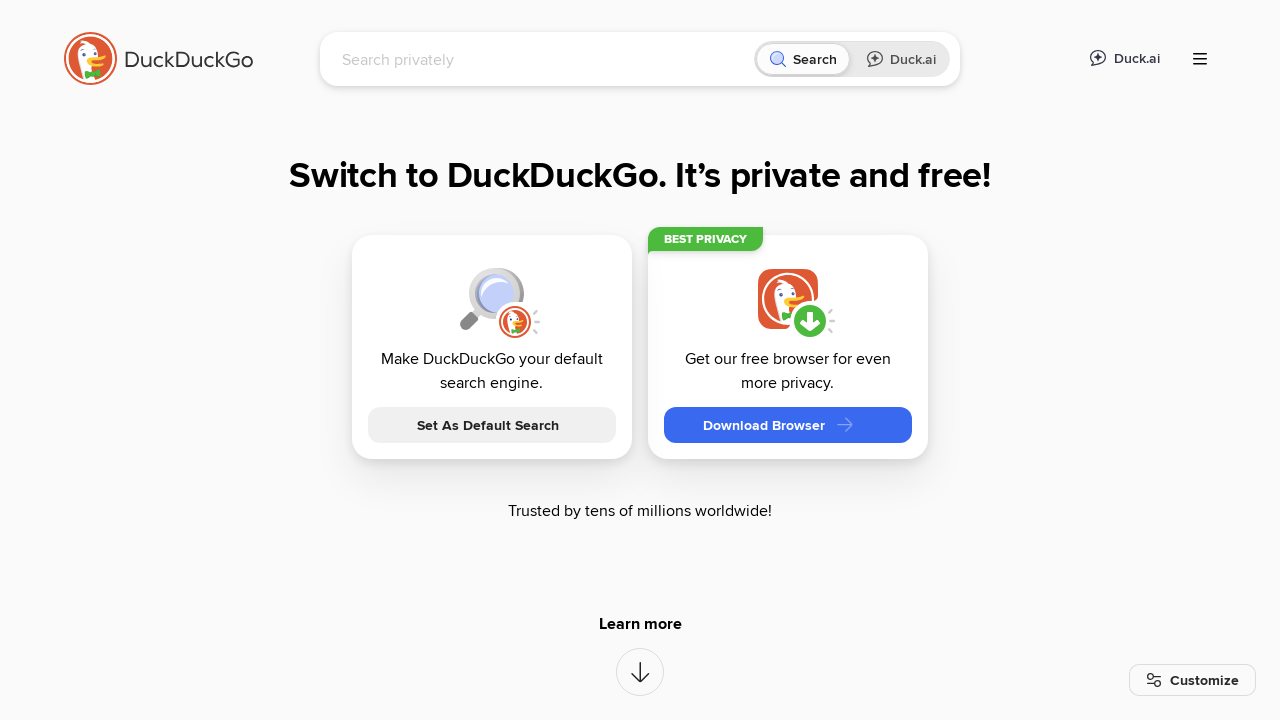

Waited for search input element to become visible
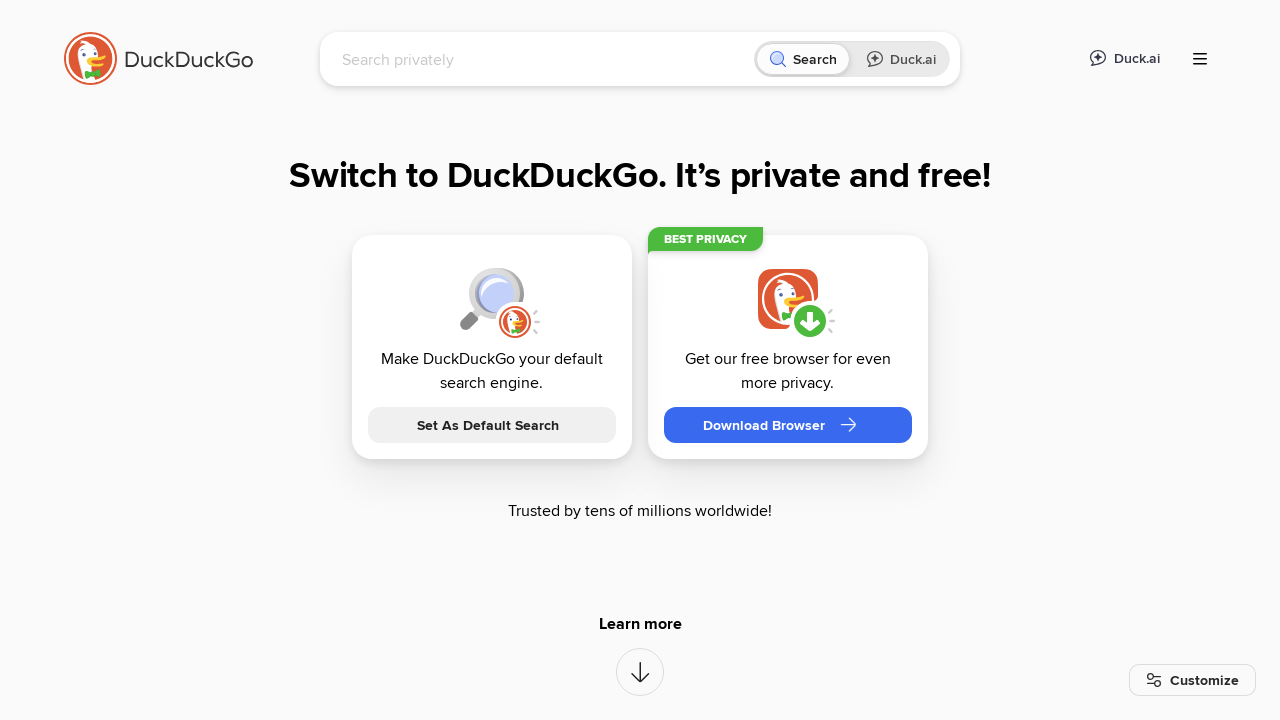

Retrieved tag name of search input element: INPUT
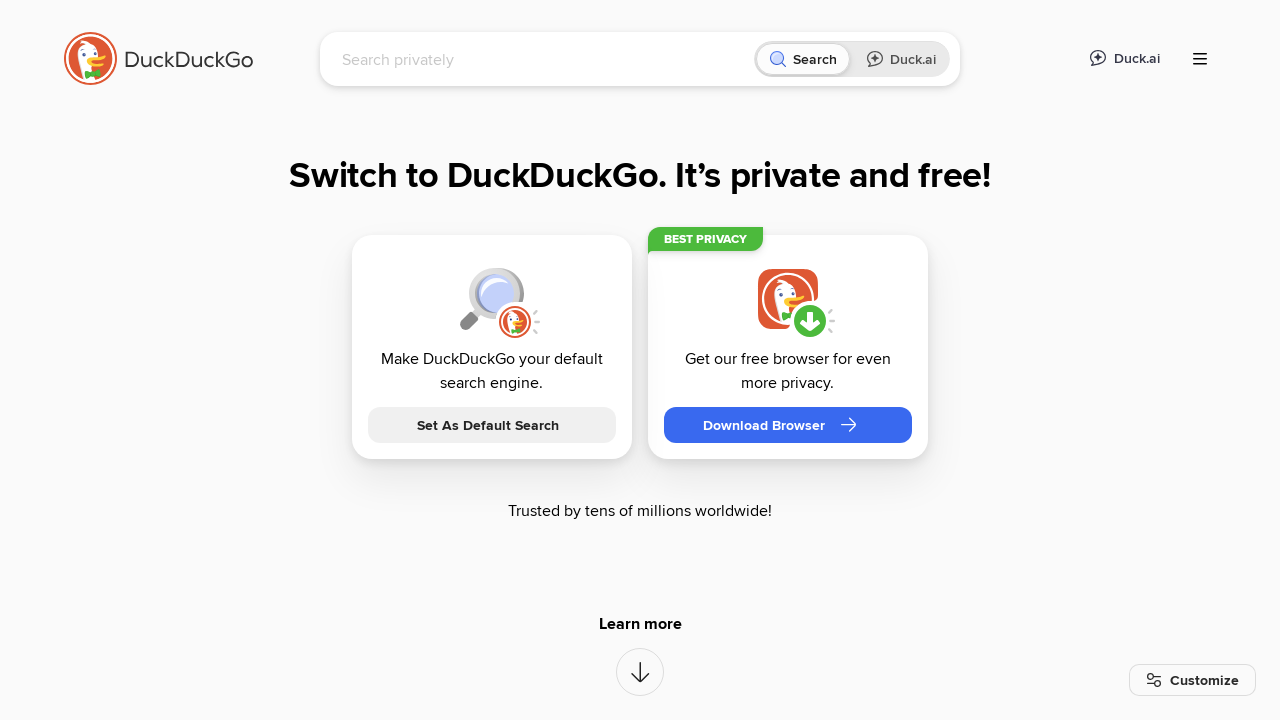

Printed tag name to console: INPUT
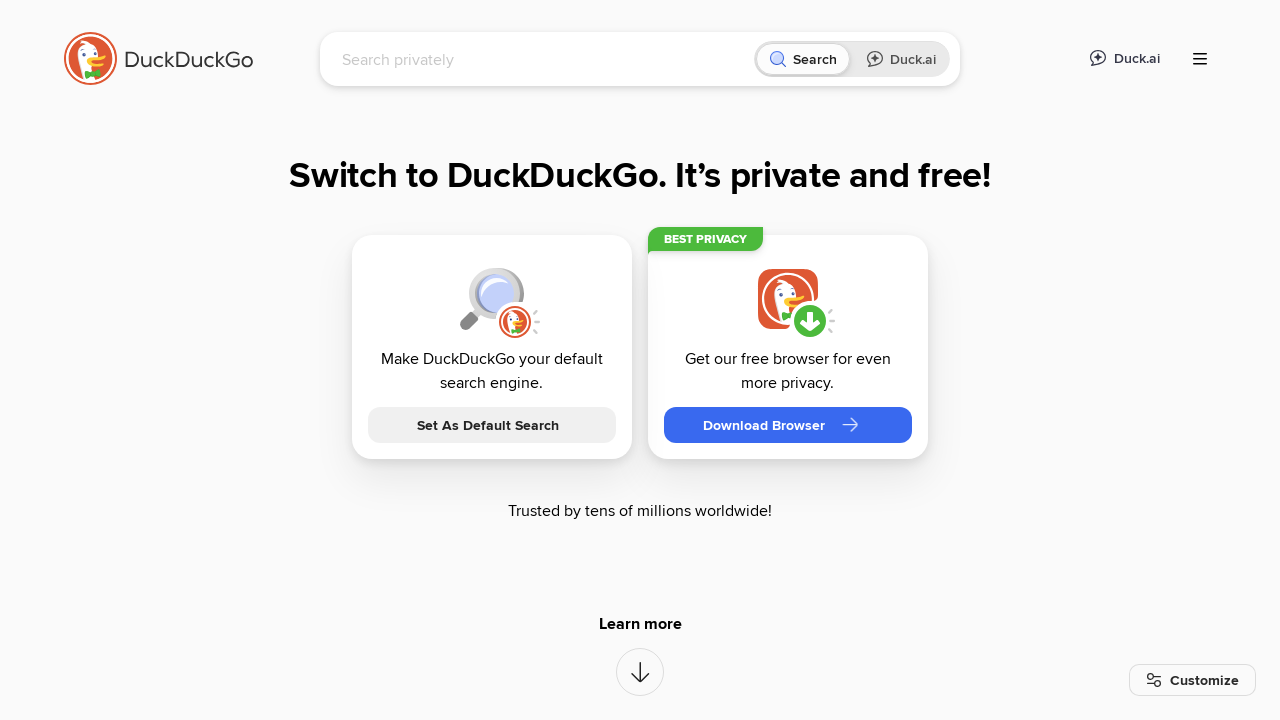

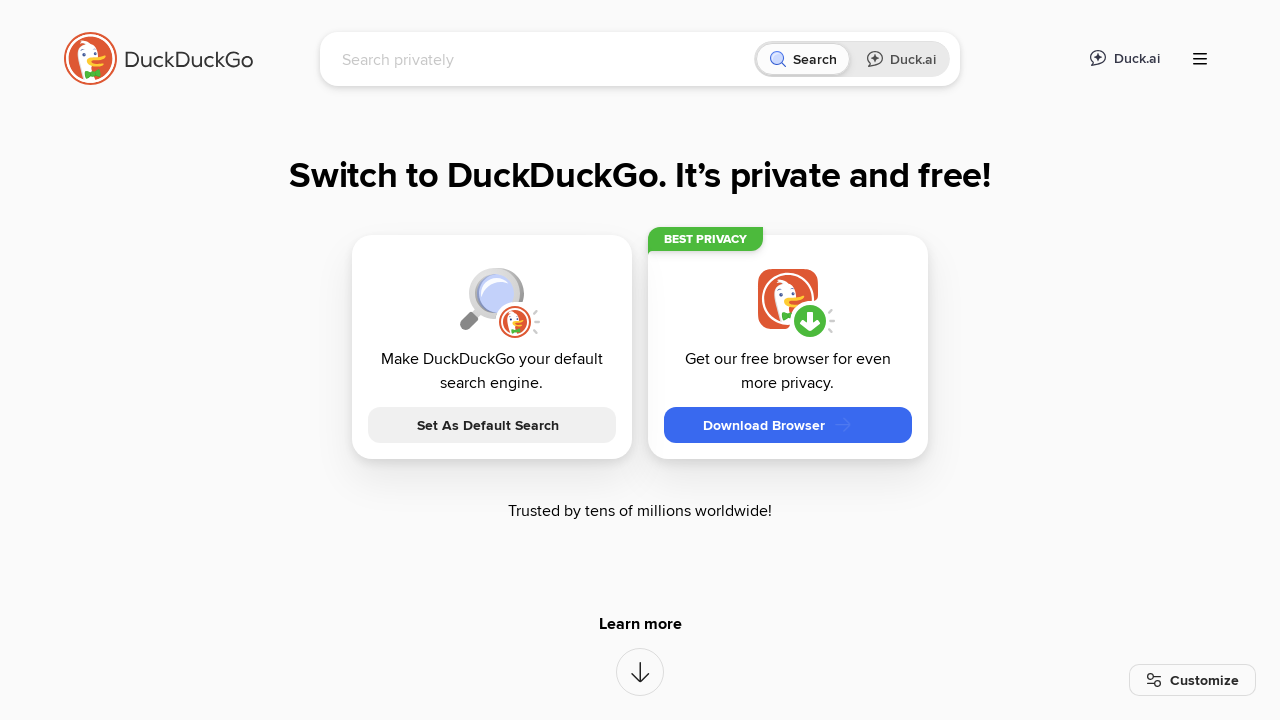